Tests clearing the complete state of all items by unchecking the toggle all

Starting URL: https://demo.playwright.dev/todomvc

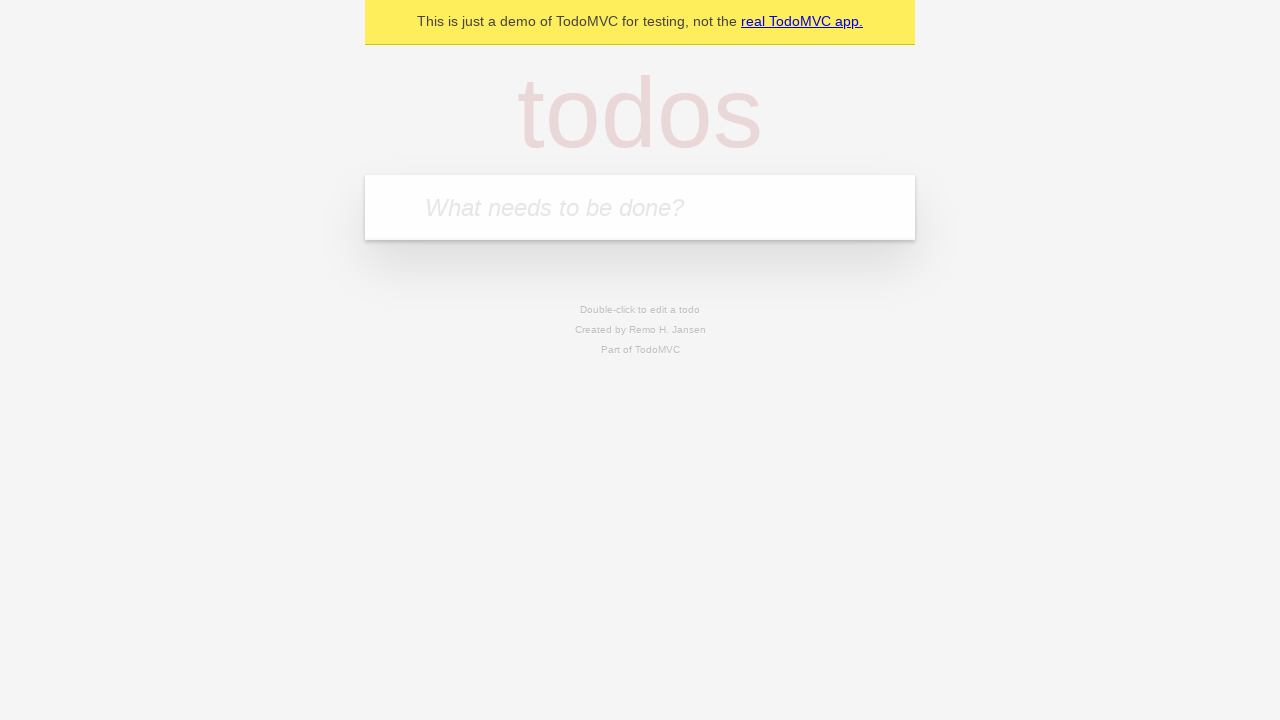

Filled todo input with 'buy some cheese' on internal:attr=[placeholder="What needs to be done?"i]
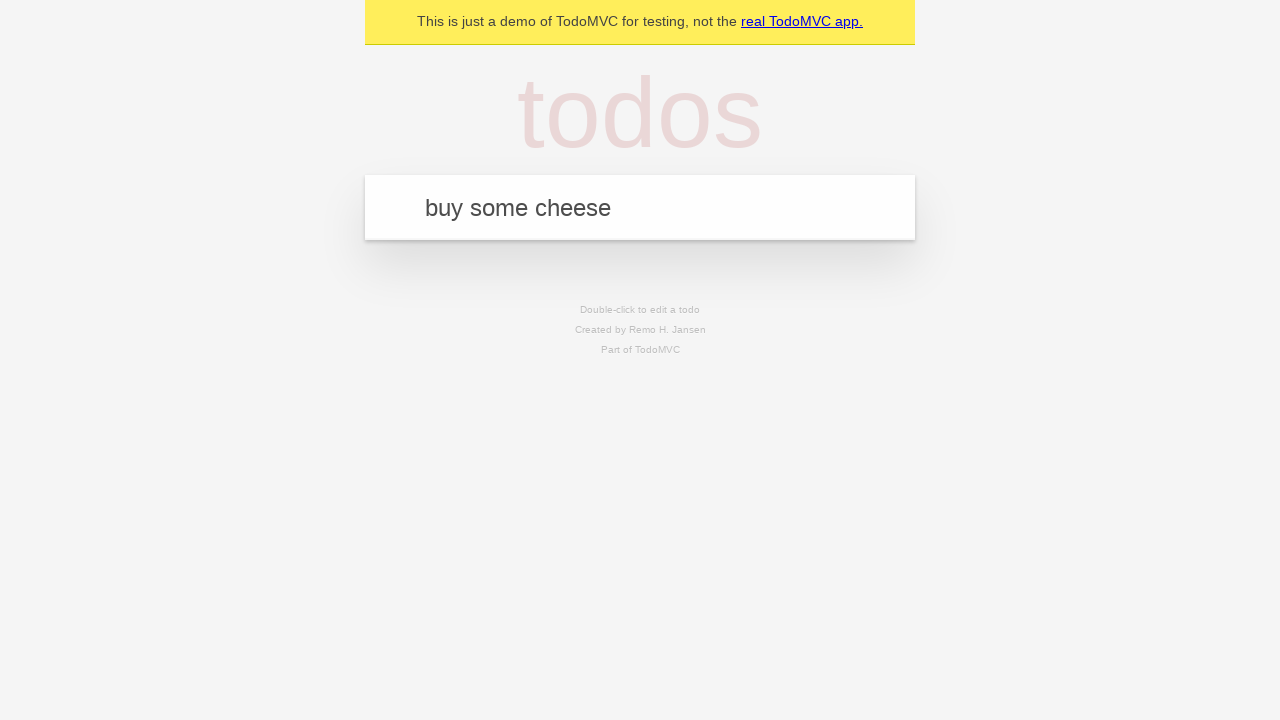

Pressed Enter to create todo 'buy some cheese' on internal:attr=[placeholder="What needs to be done?"i]
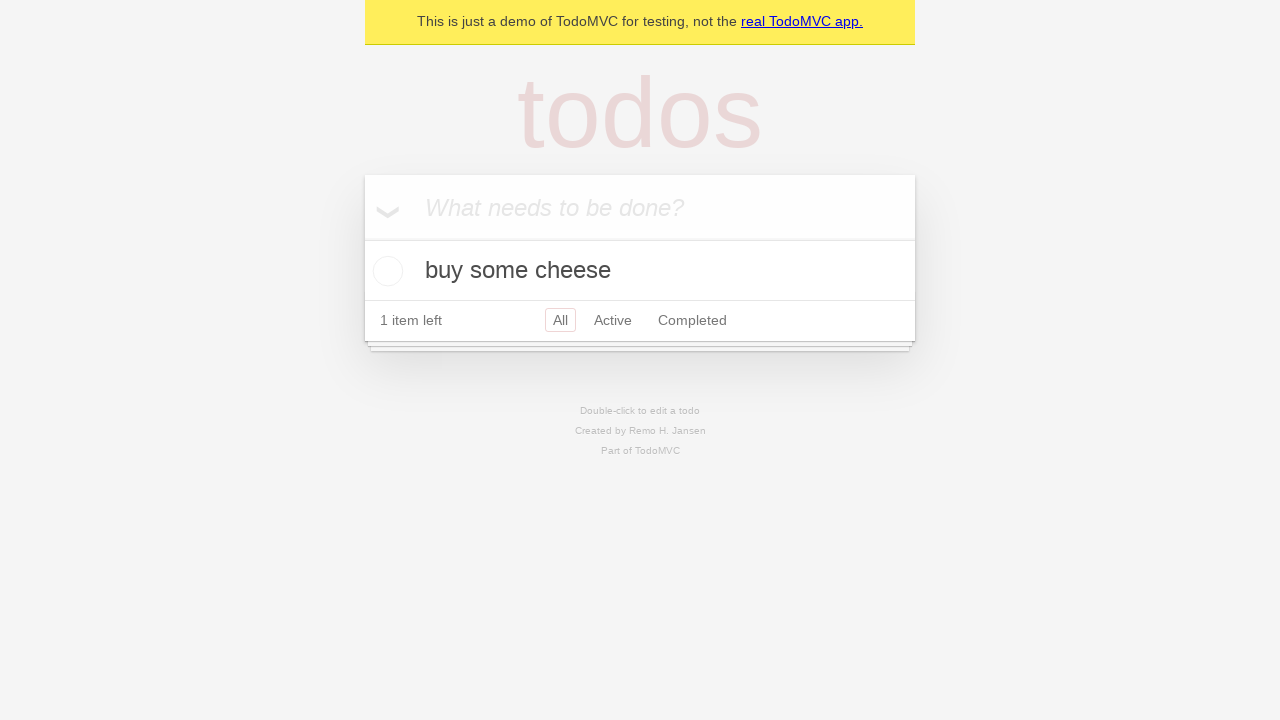

Filled todo input with 'feed the cat' on internal:attr=[placeholder="What needs to be done?"i]
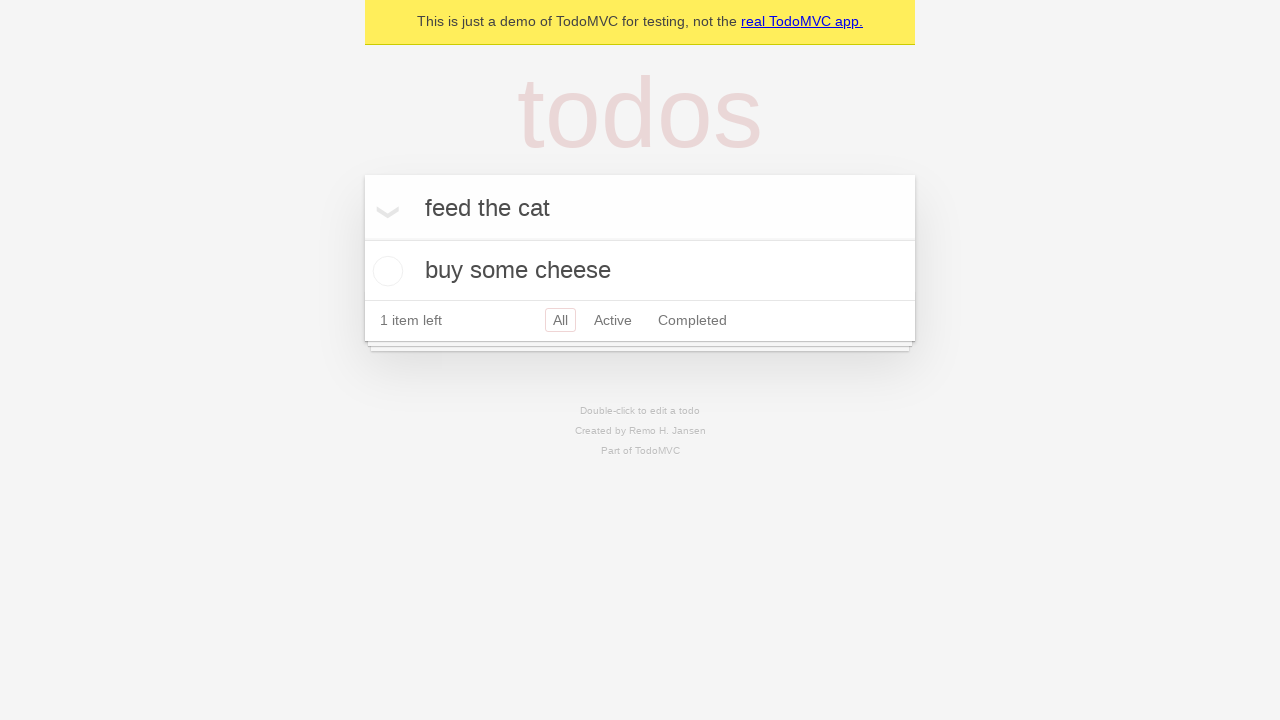

Pressed Enter to create todo 'feed the cat' on internal:attr=[placeholder="What needs to be done?"i]
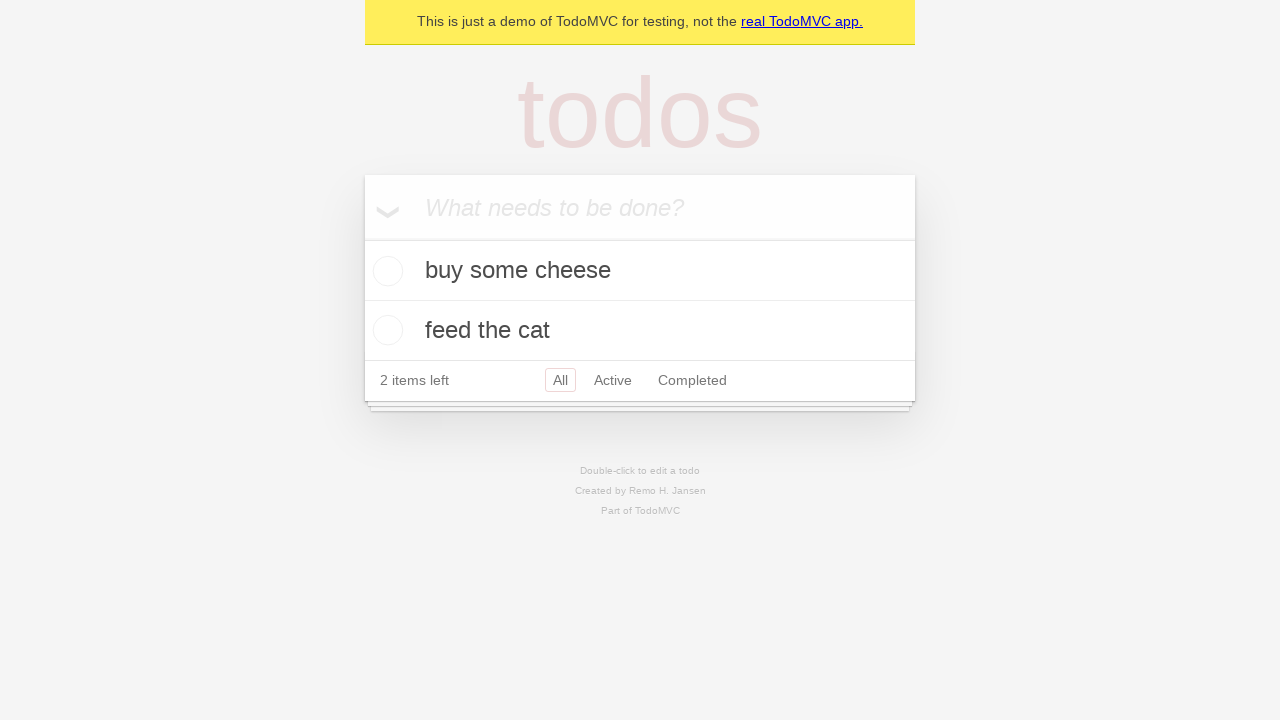

Filled todo input with 'book a doctors appointment' on internal:attr=[placeholder="What needs to be done?"i]
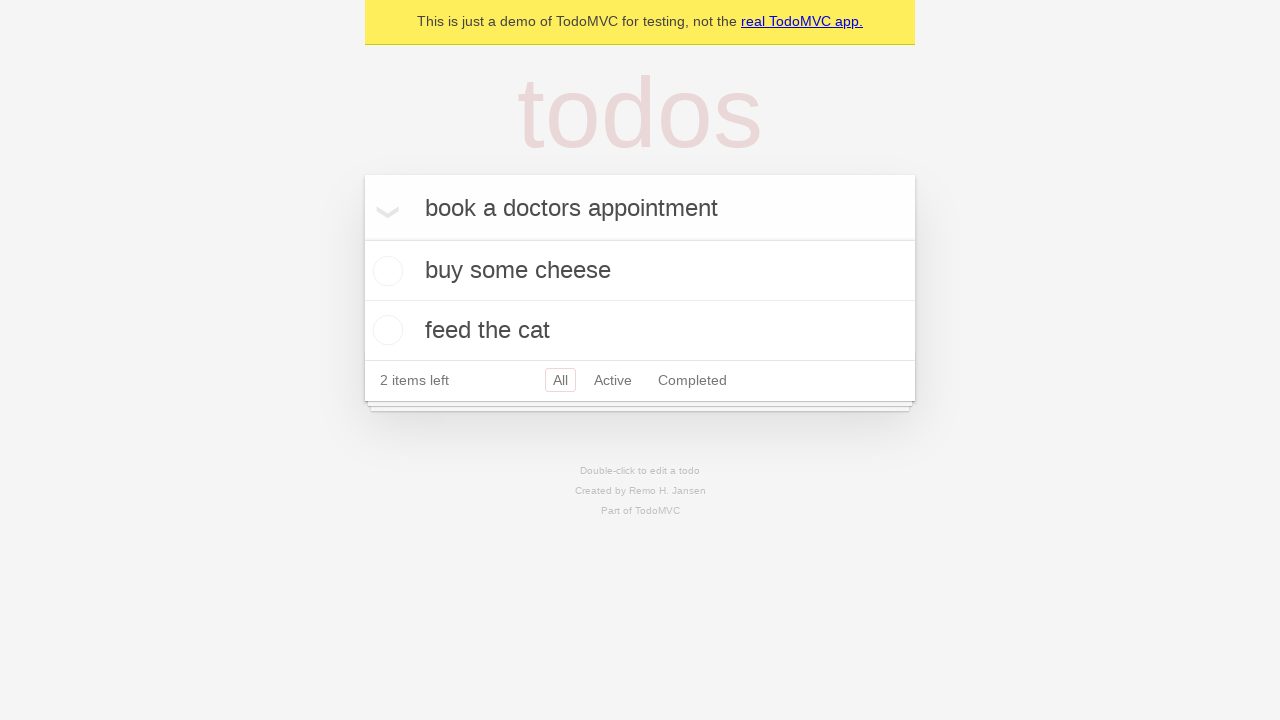

Pressed Enter to create todo 'book a doctors appointment' on internal:attr=[placeholder="What needs to be done?"i]
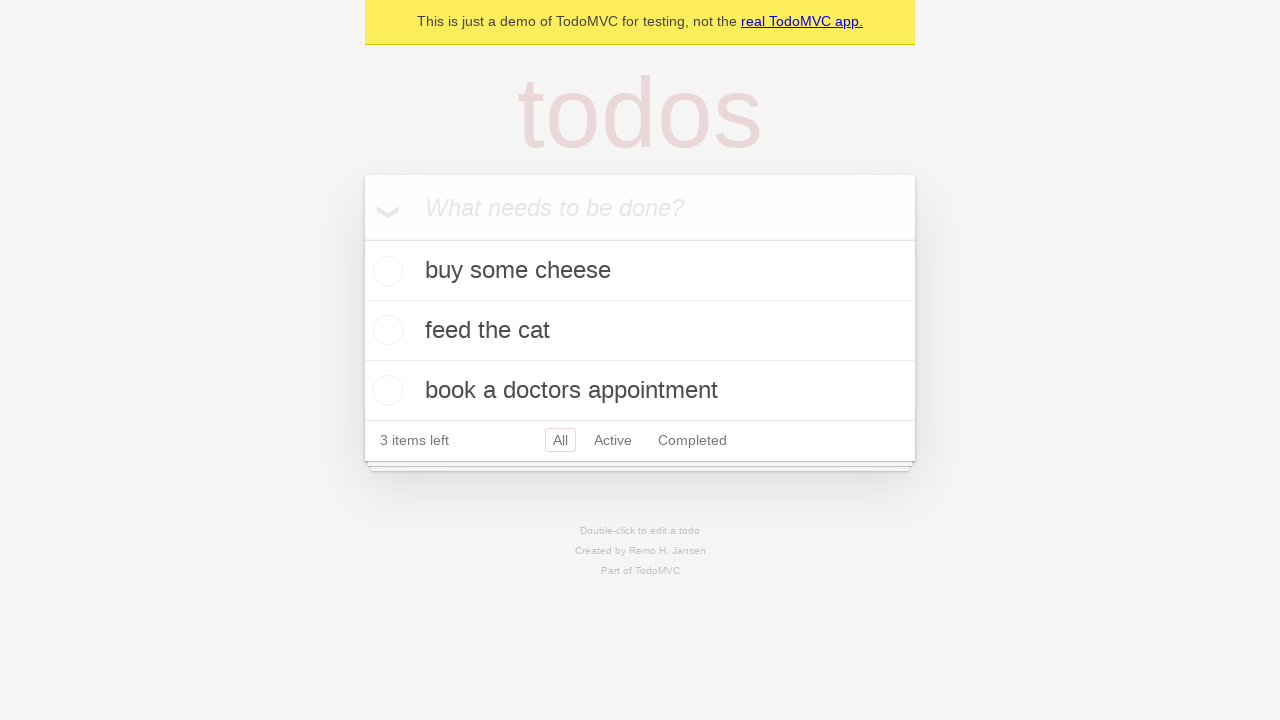

Checked toggle all to mark all items as complete at (362, 238) on internal:label="Mark all as complete"i
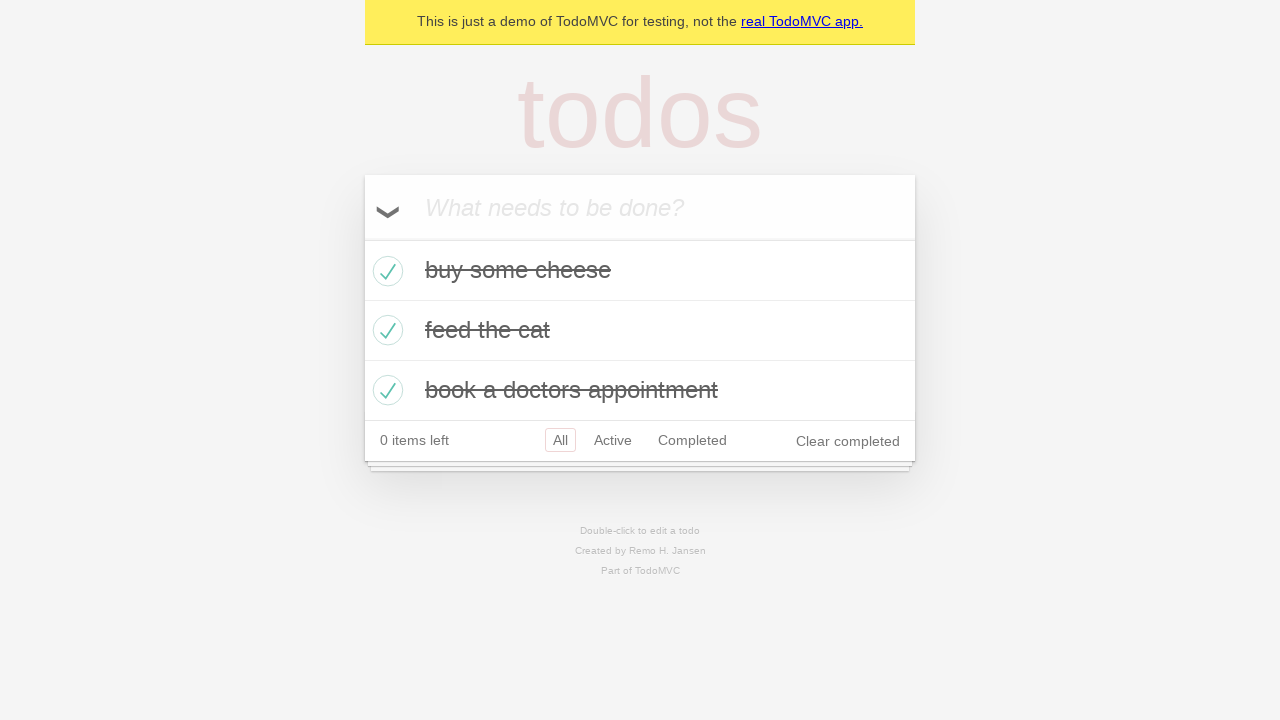

Unchecked toggle all to clear complete state of all items at (362, 238) on internal:label="Mark all as complete"i
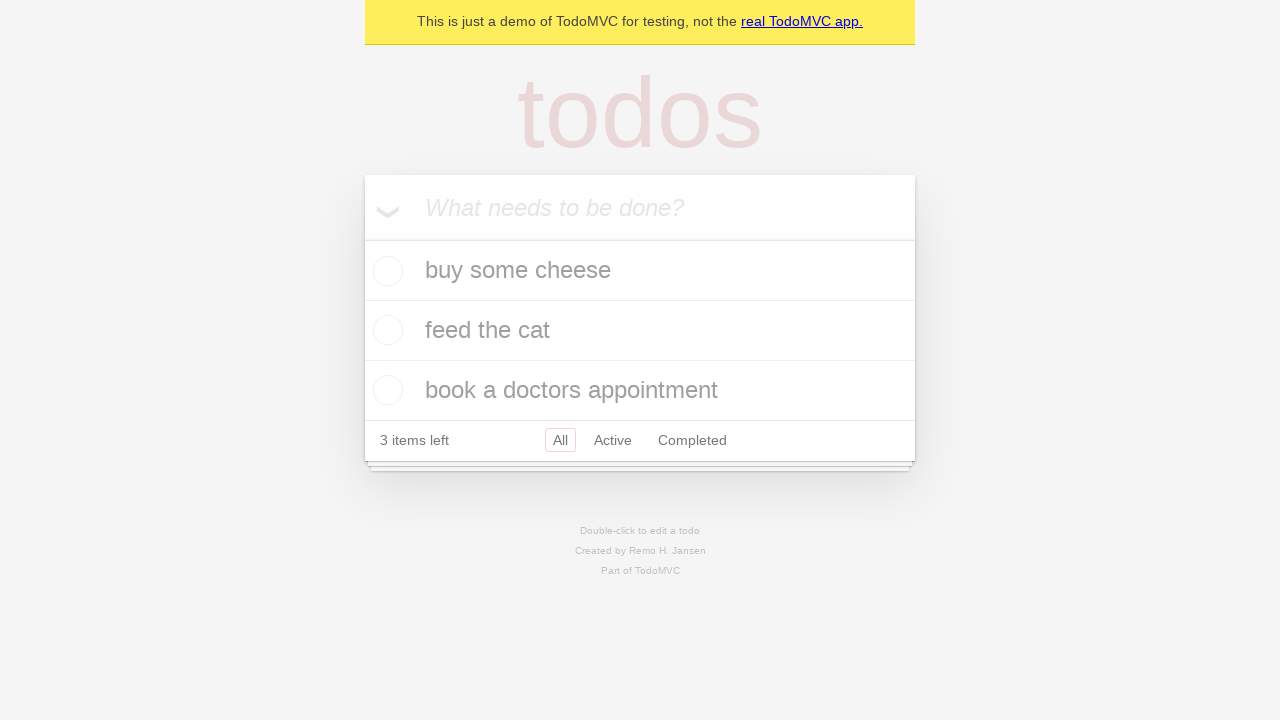

Verified that all items no longer have completed class
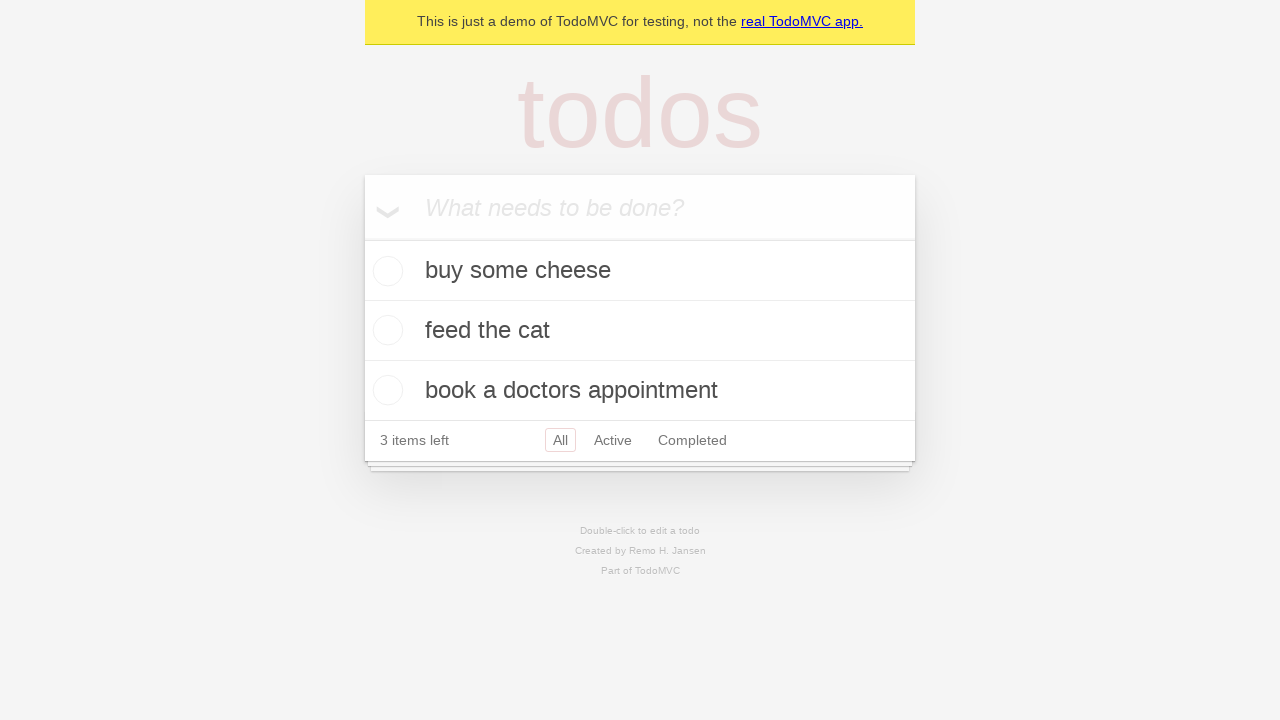

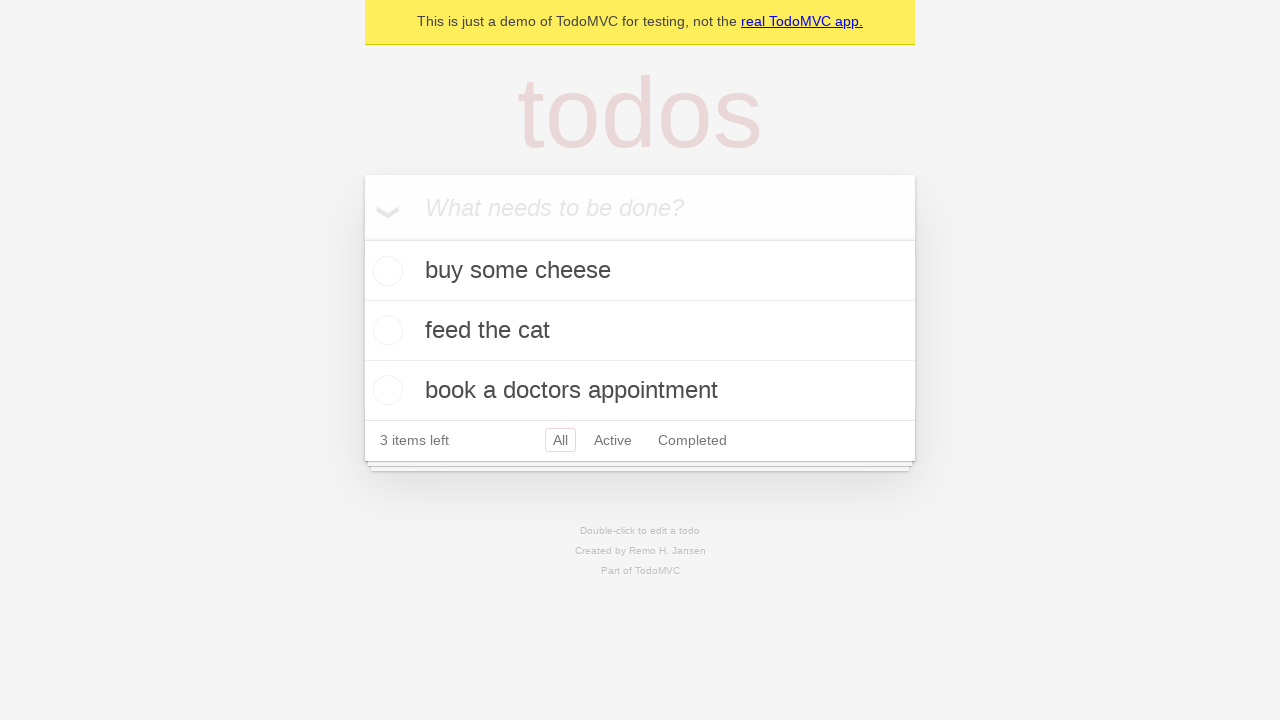